Tests modal dialog functionality by clicking a button to open a modal and then clicking the close button to dismiss it

Starting URL: https://formy-project.herokuapp.com/modal

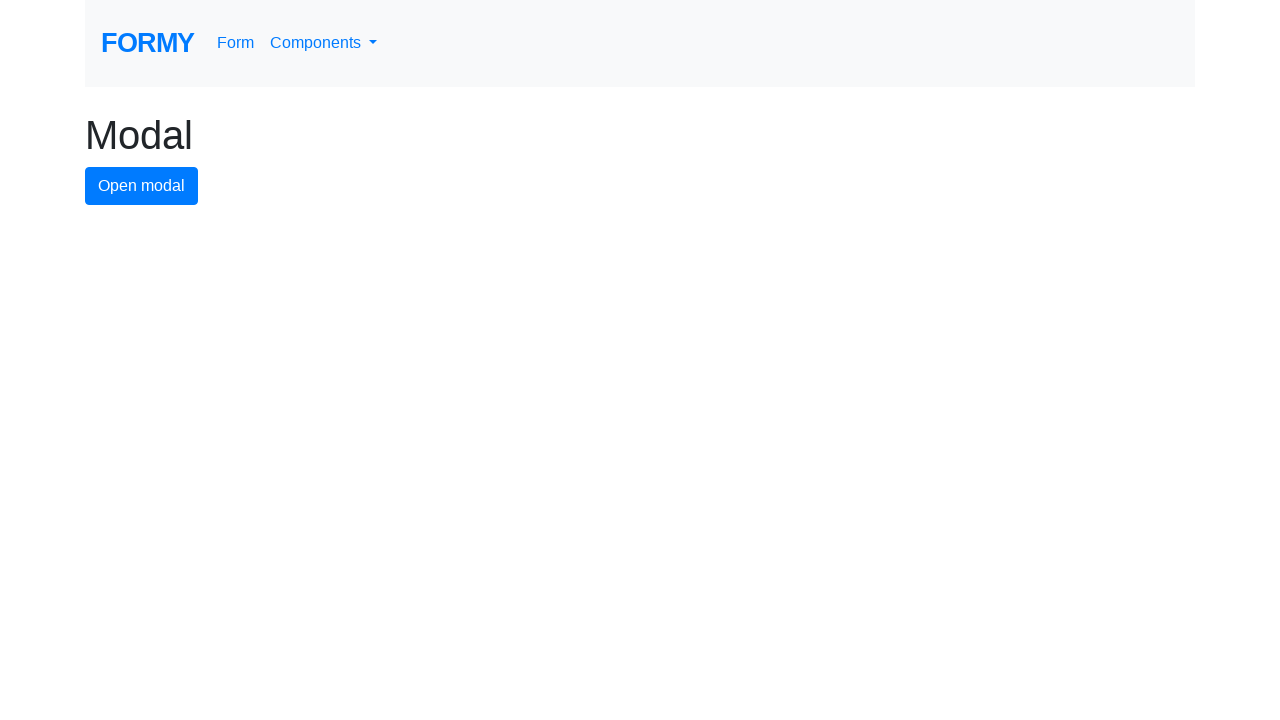

Clicked modal button to open the modal dialog at (142, 186) on #modal-button
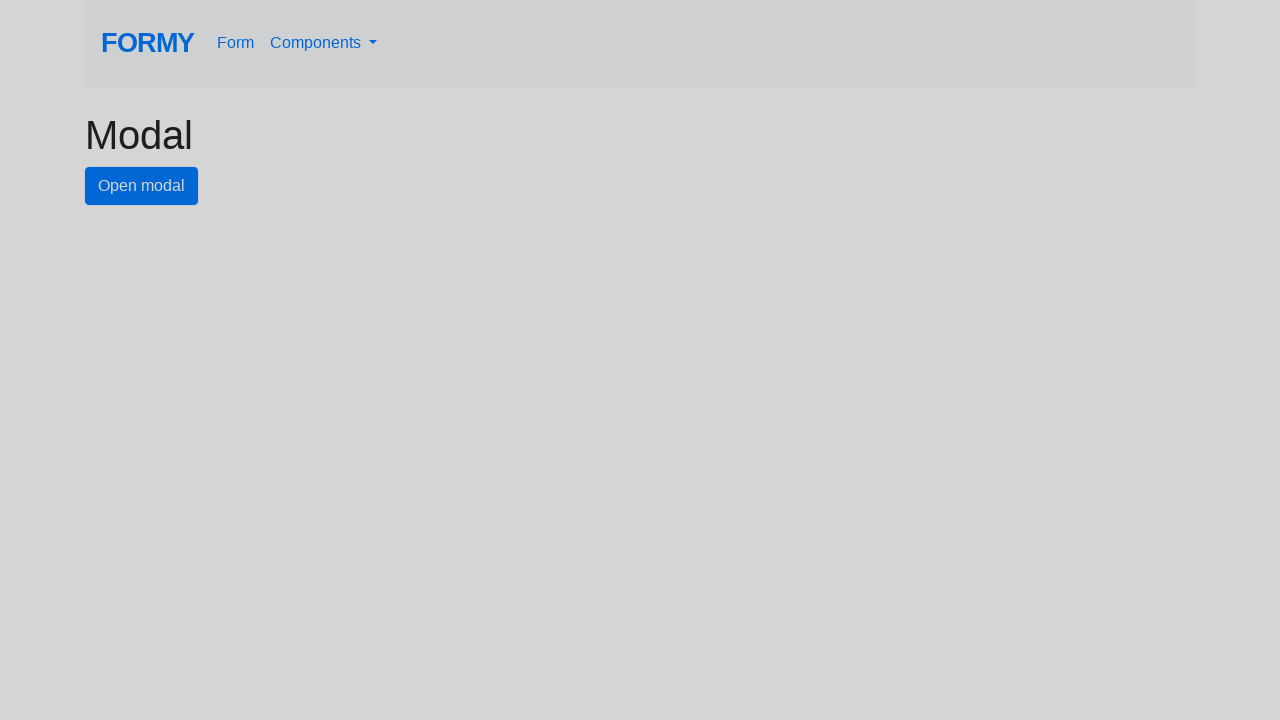

Modal dialog appeared with close button visible
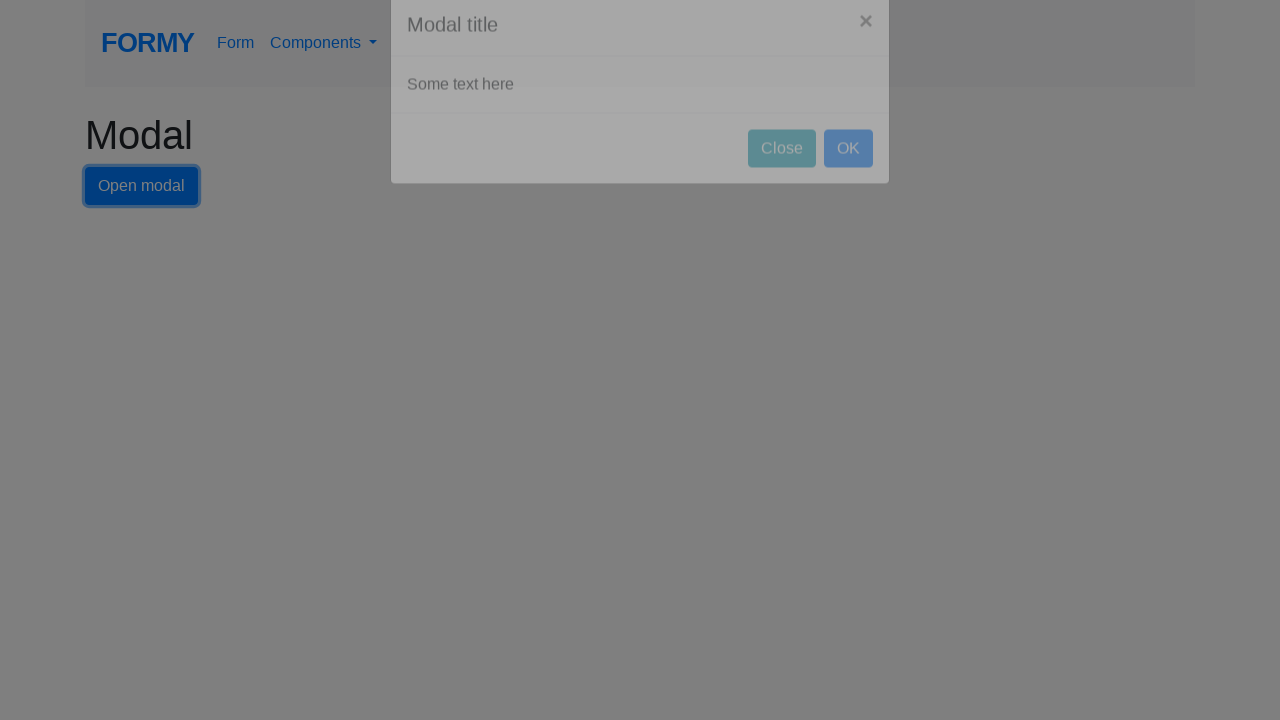

Clicked close button to dismiss the modal at (782, 184) on #close-button
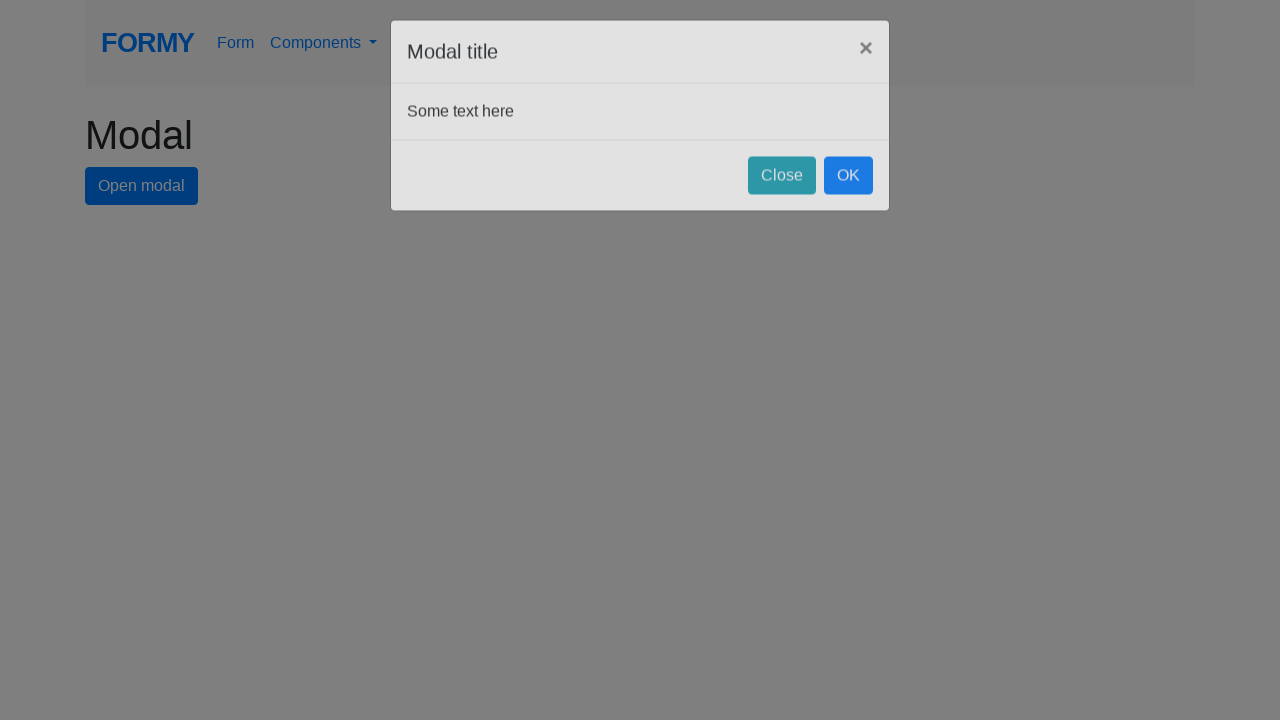

Modal dialog closed successfully
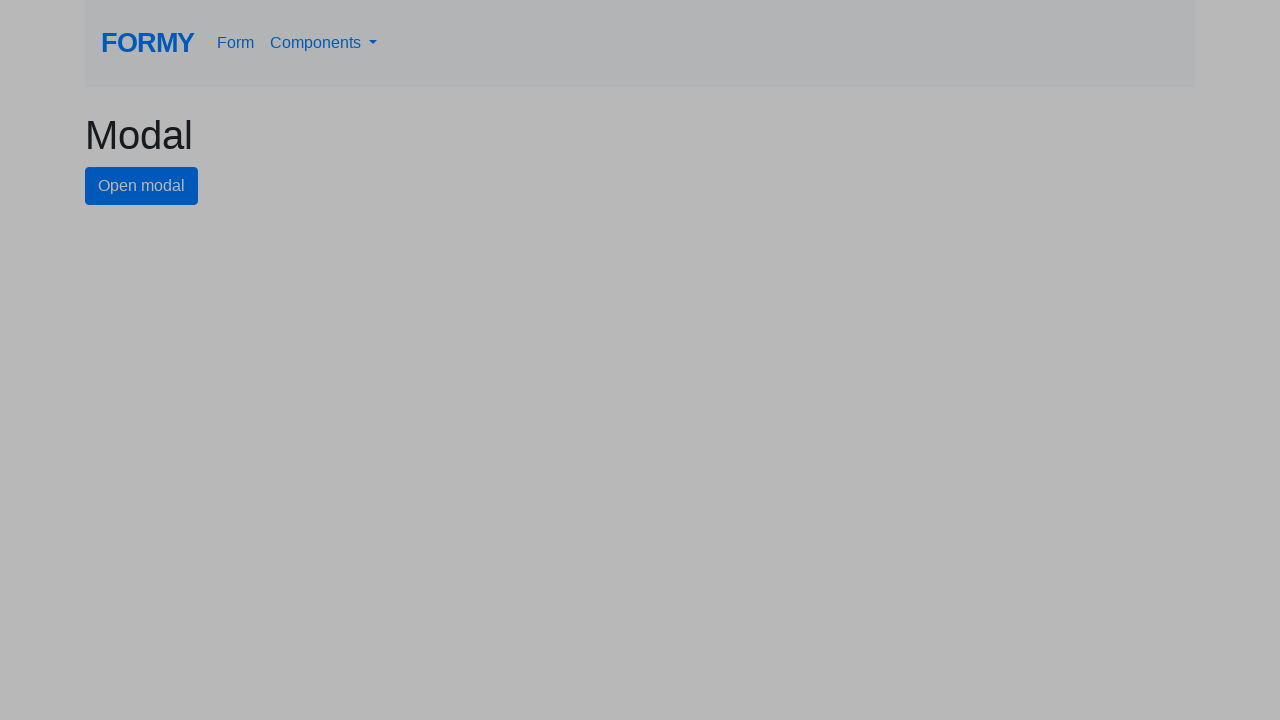

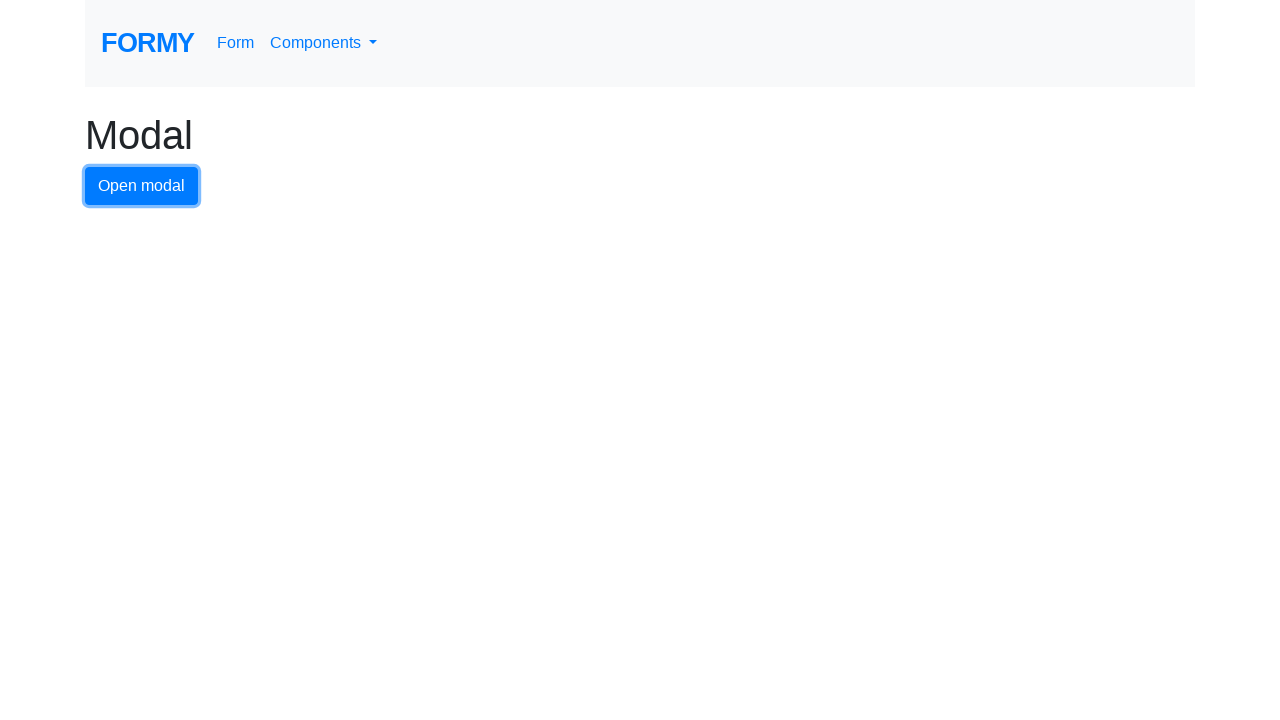